Tests exit intent popup functionality by triggering a mouse leave event on the page and then closing the modal that appears

Starting URL: https://practice.expandtesting.com/exit-intent

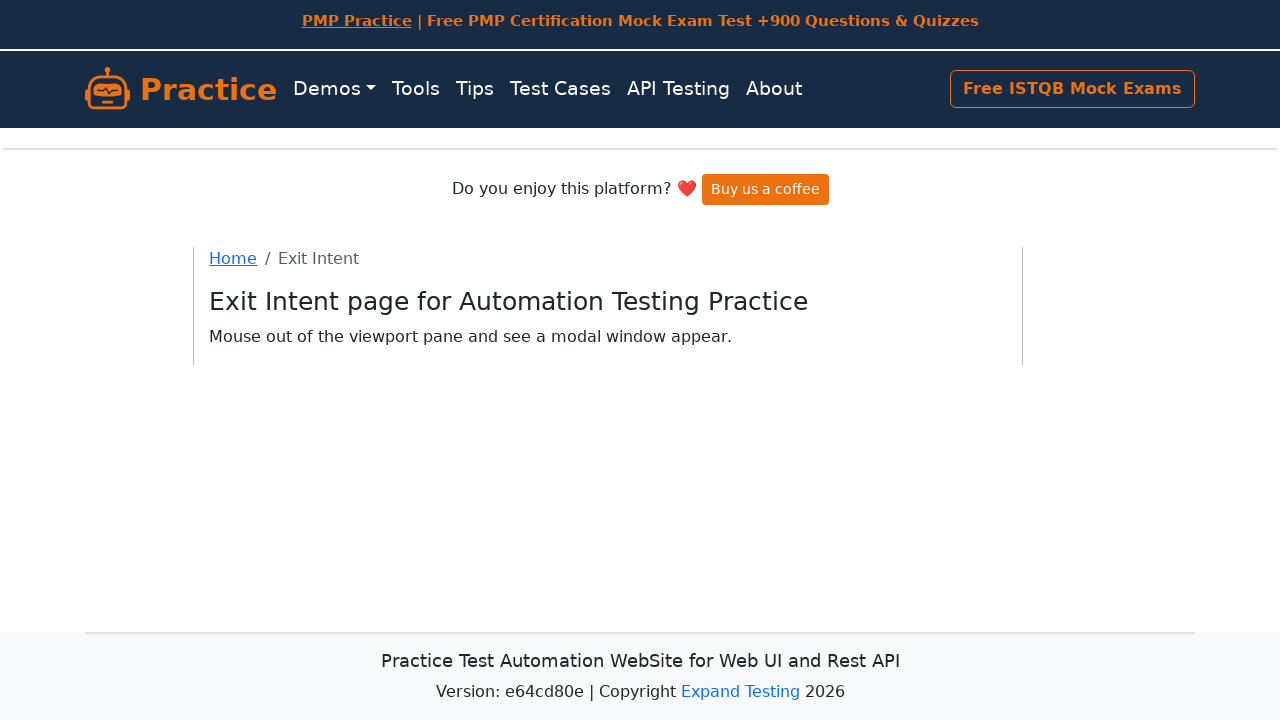

Navigated to exit intent test page
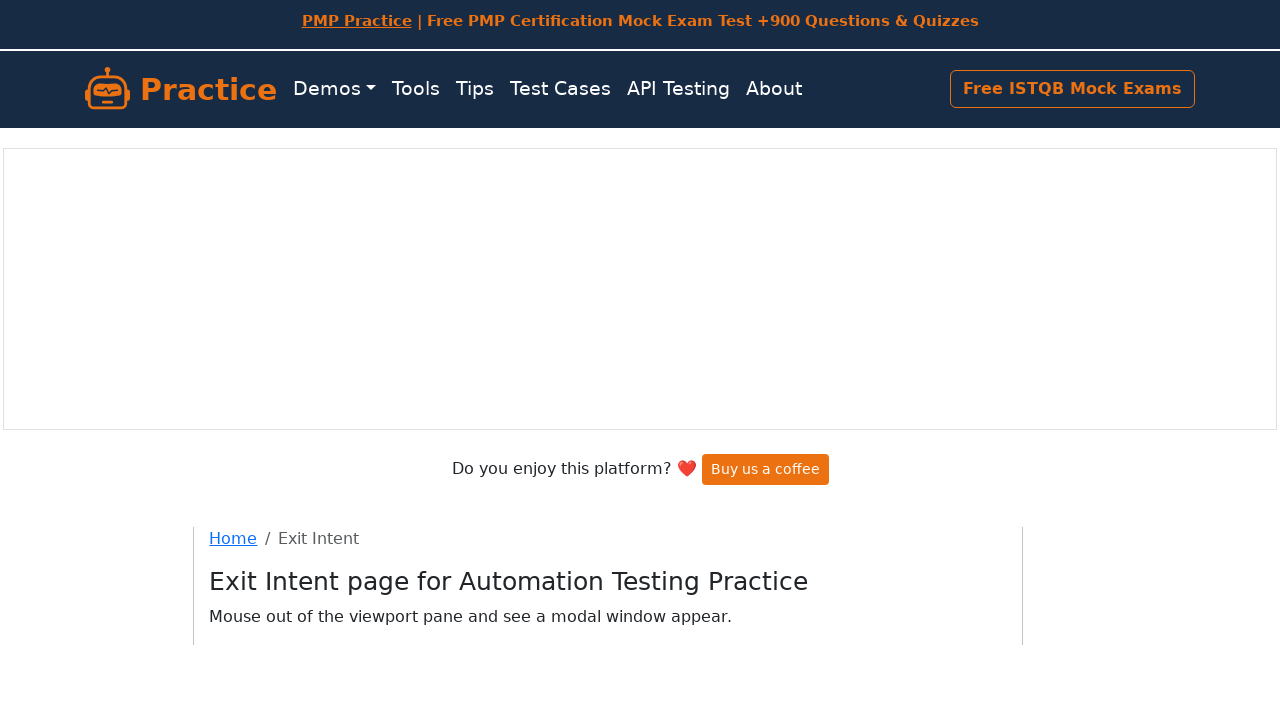

Triggered mouse leave event on html element to activate exit intent popup
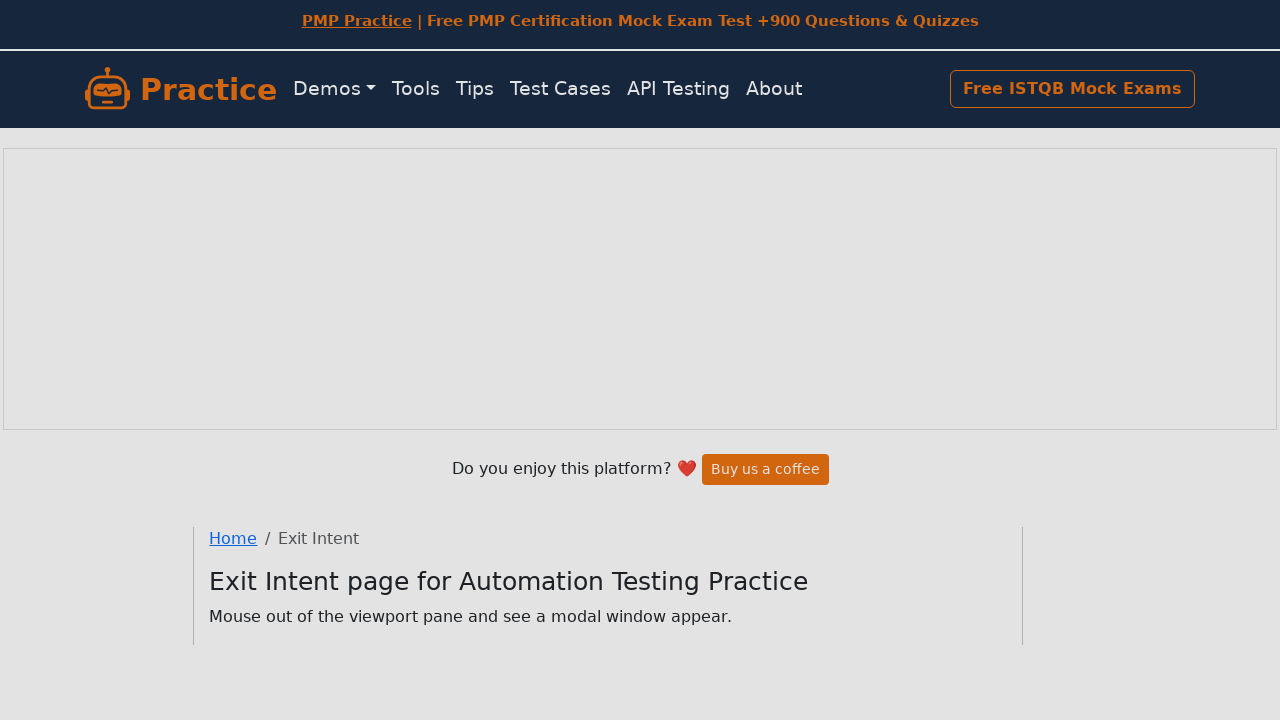

Clicked close button to dismiss exit intent modal at (888, 392) on [id="close-modal-btn"]
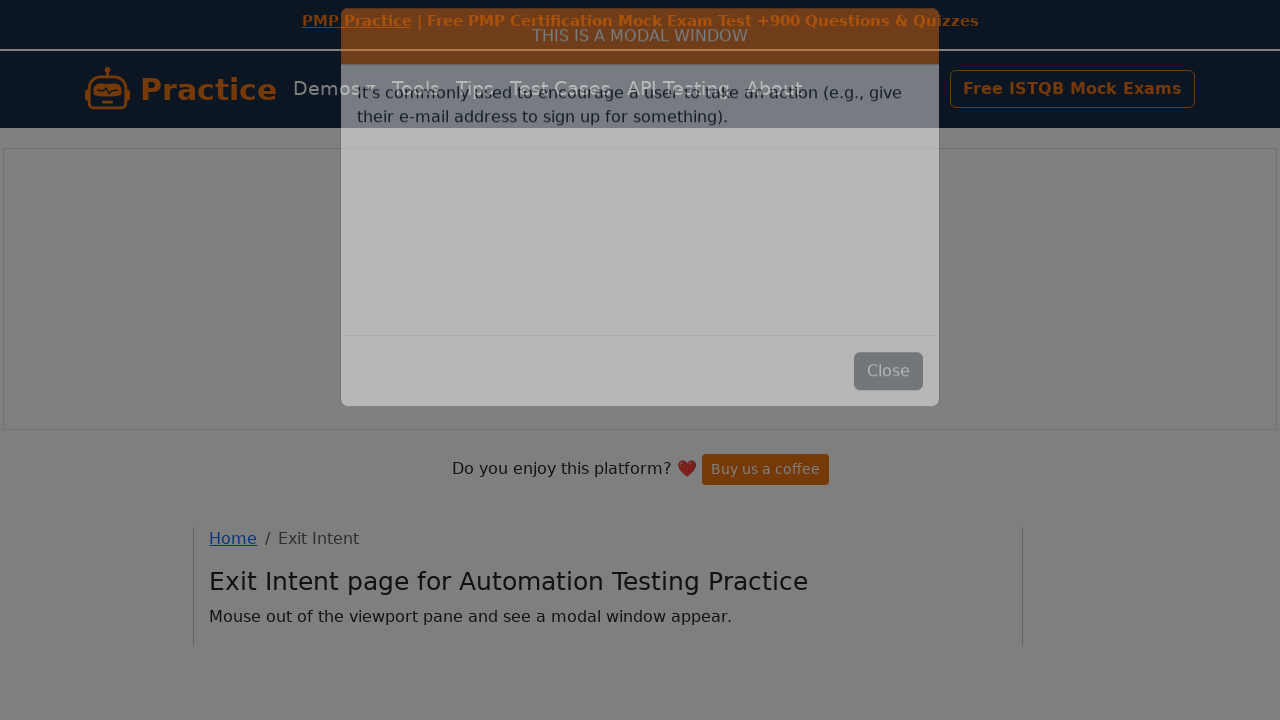

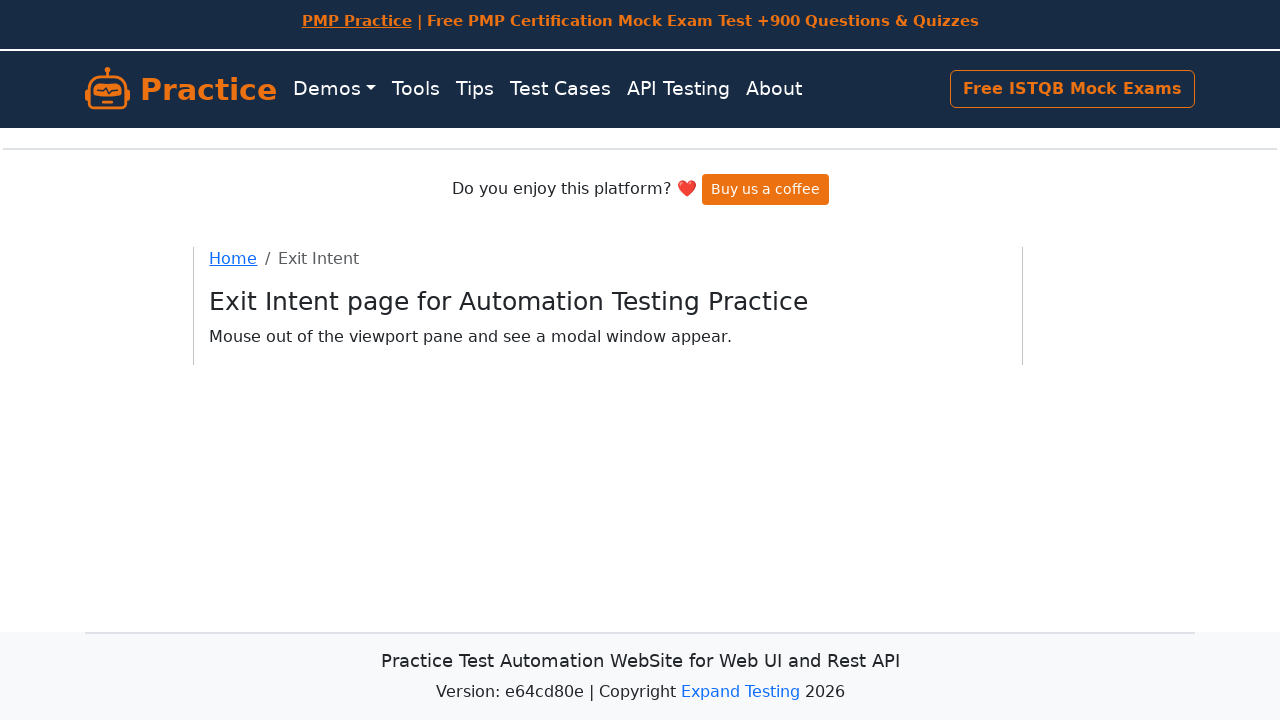